Tests browser window handling by opening a new window, navigating to a second URL, and switching between windows.

Starting URL: https://pro.kilid.com/

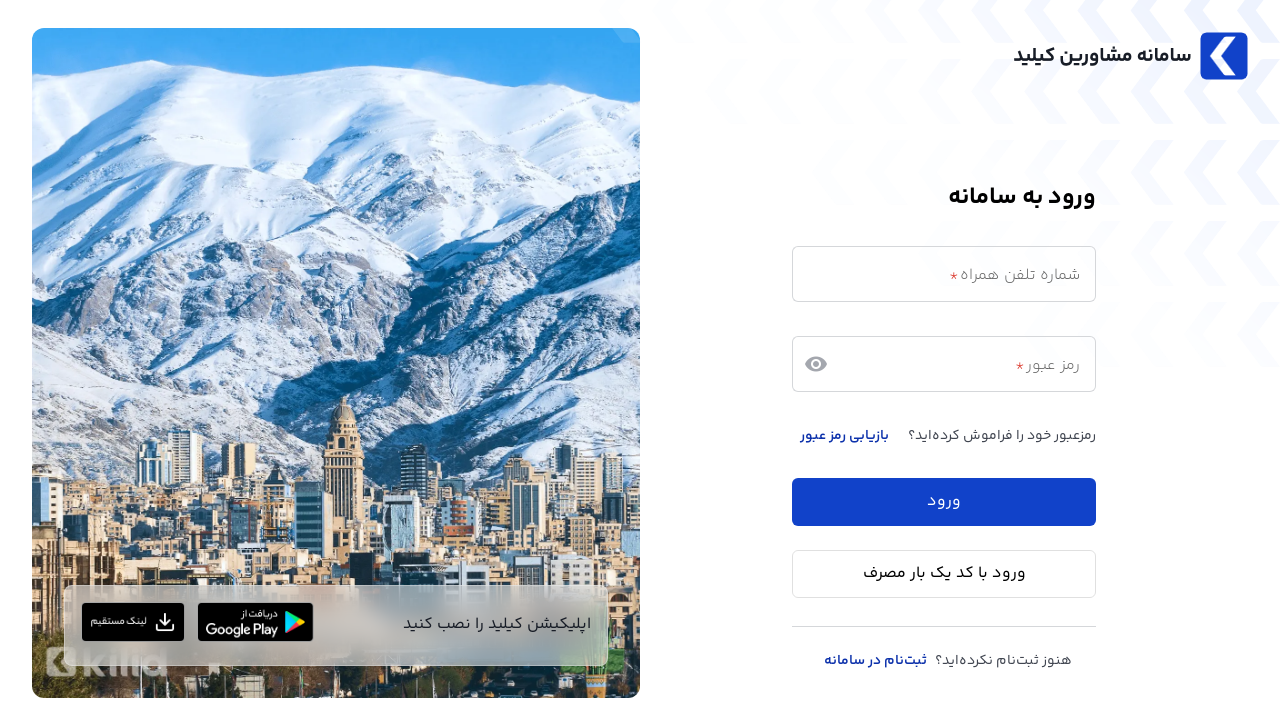

First page loaded (domcontentloaded state reached)
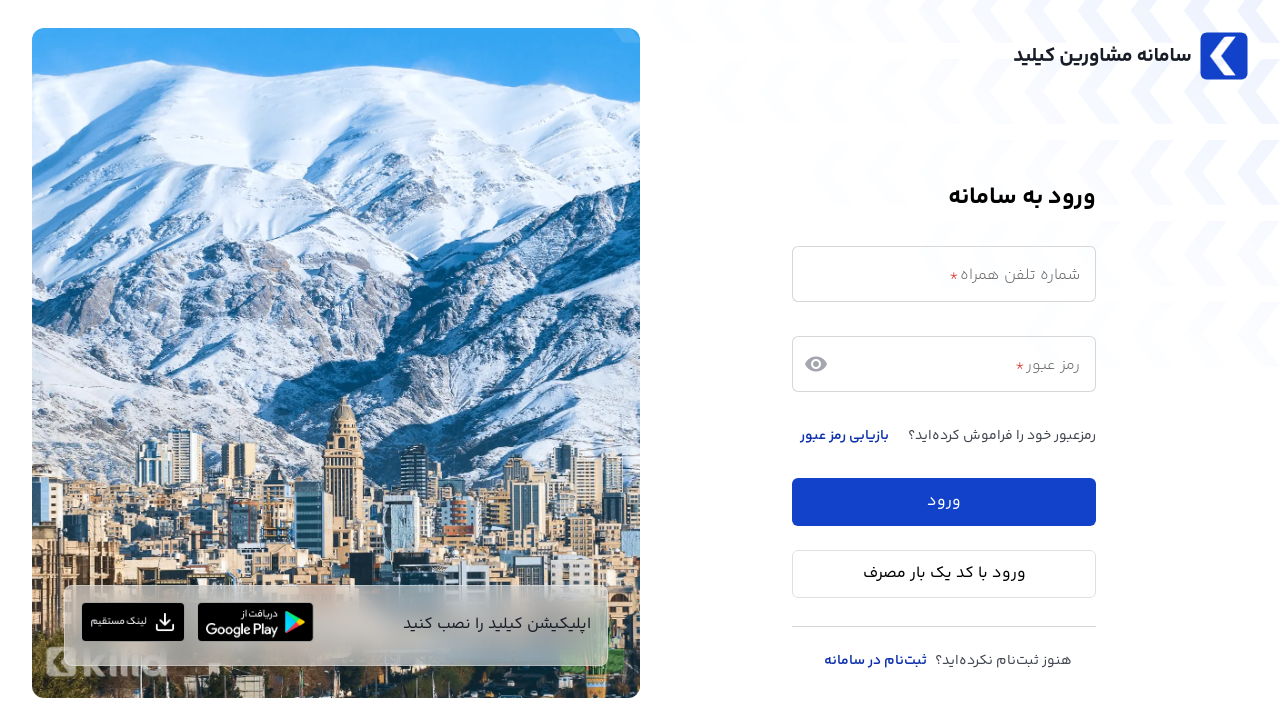

Opened a new page/window
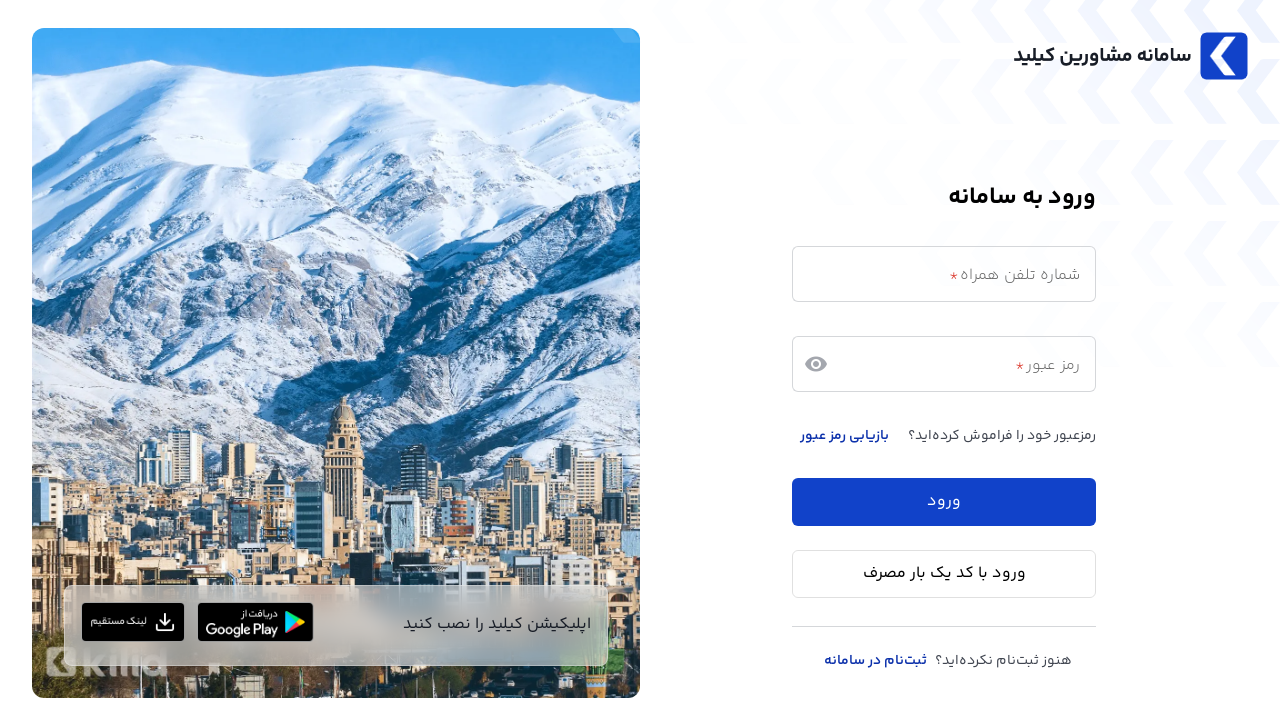

Navigated new page to https://kilid.com/
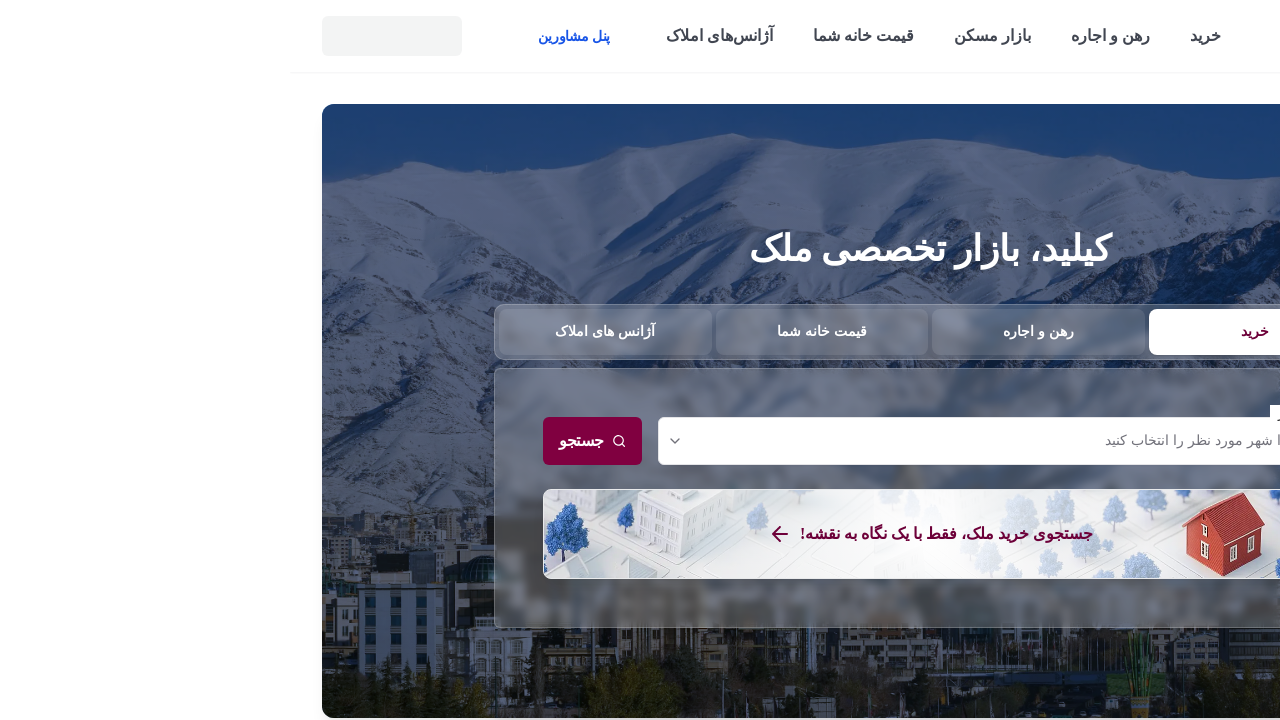

New page loaded (domcontentloaded state reached)
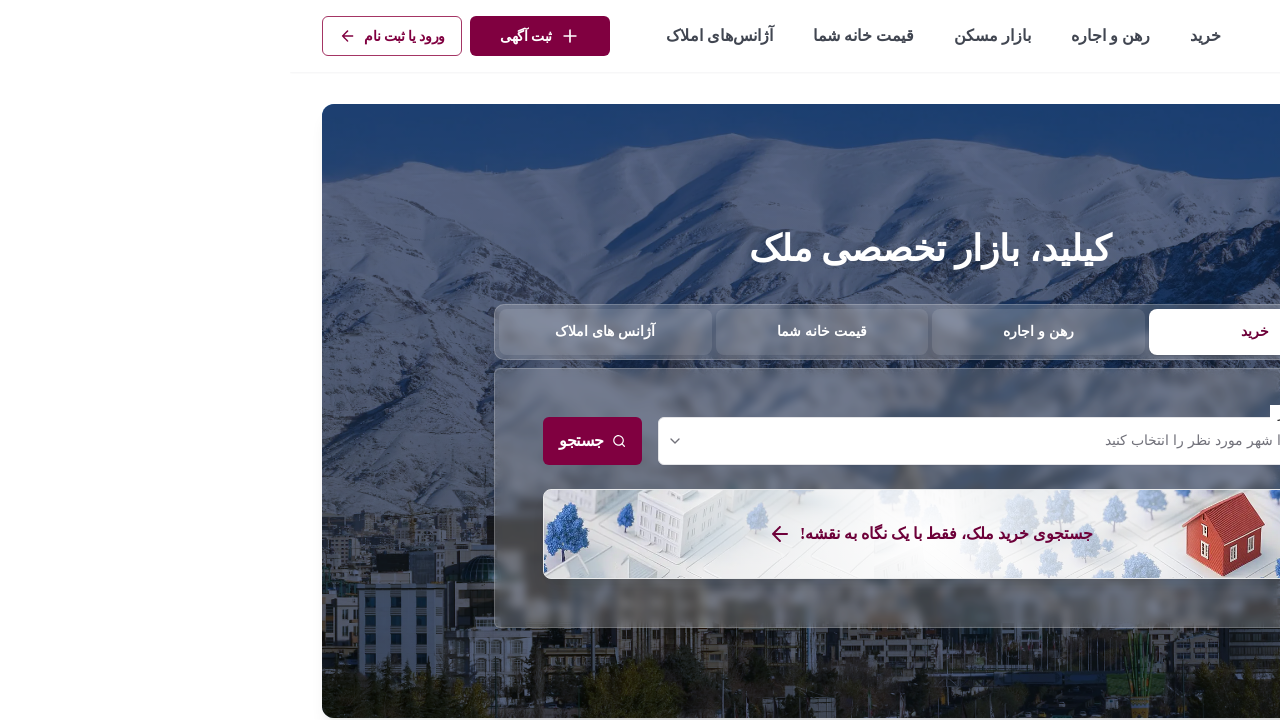

Retrieved all pages in context (total: 2 pages)
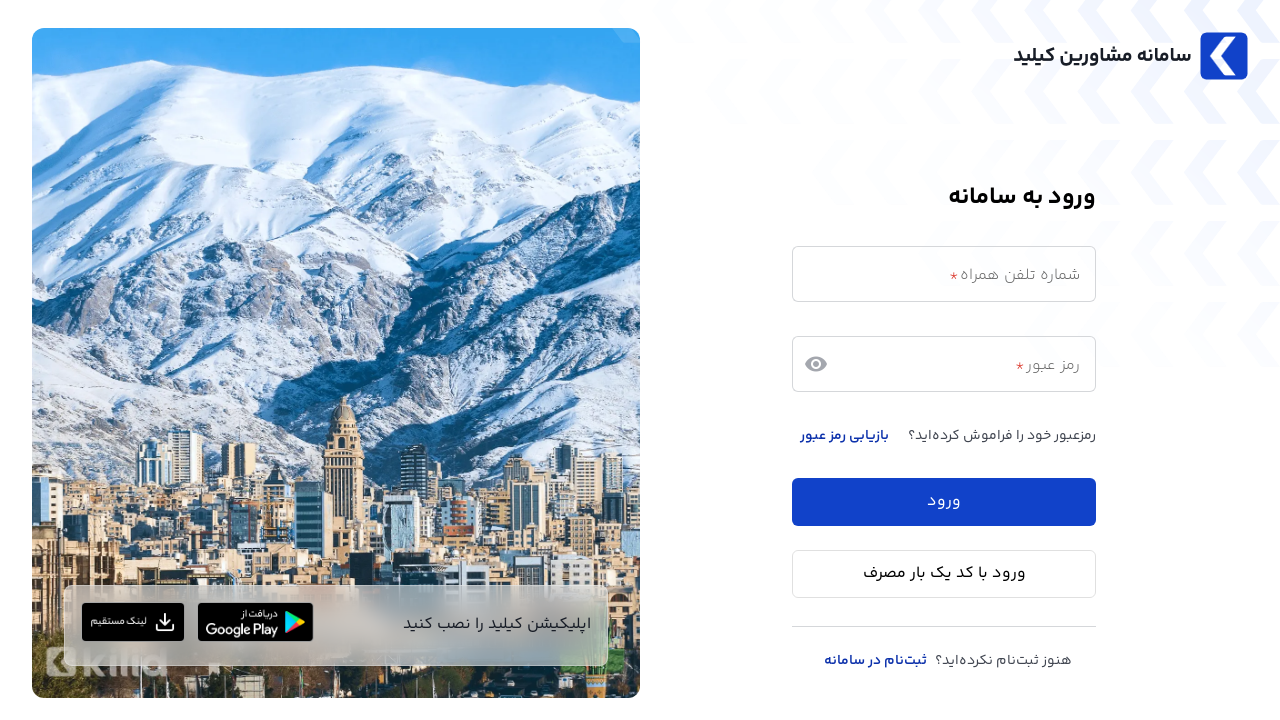

Switched back to first window (original page)
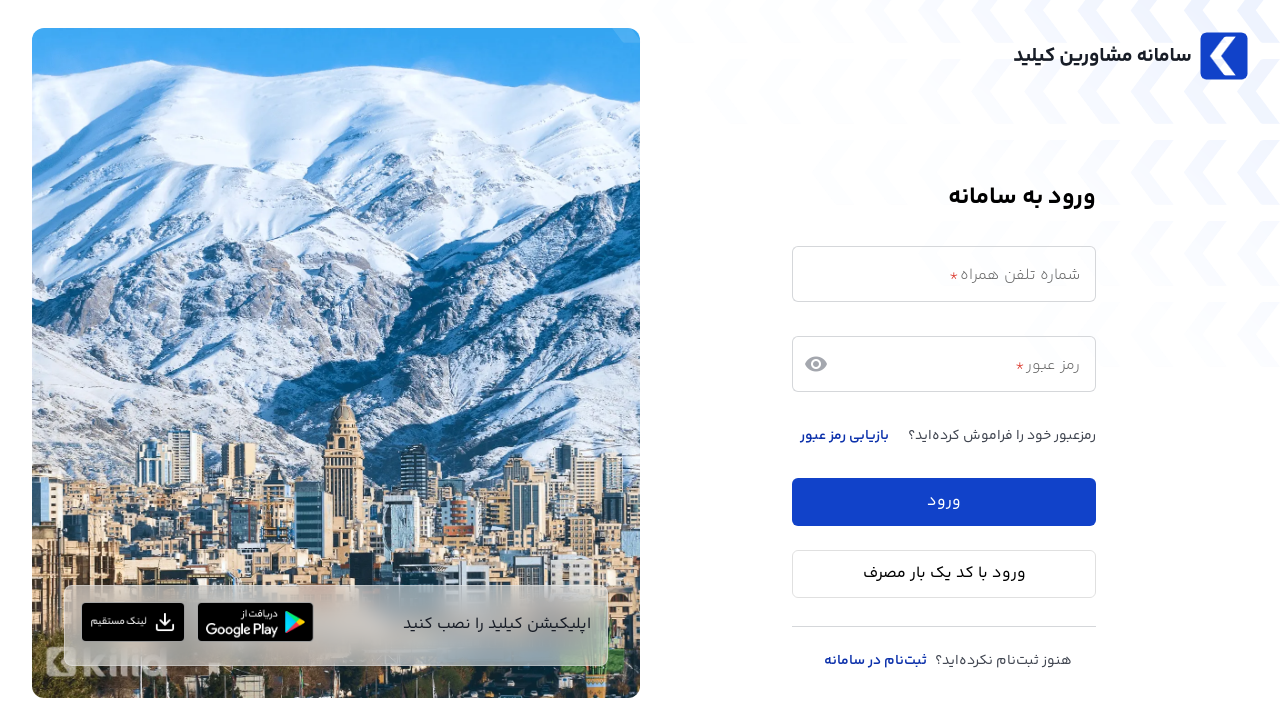

First page confirmed loaded (domcontentloaded state reached)
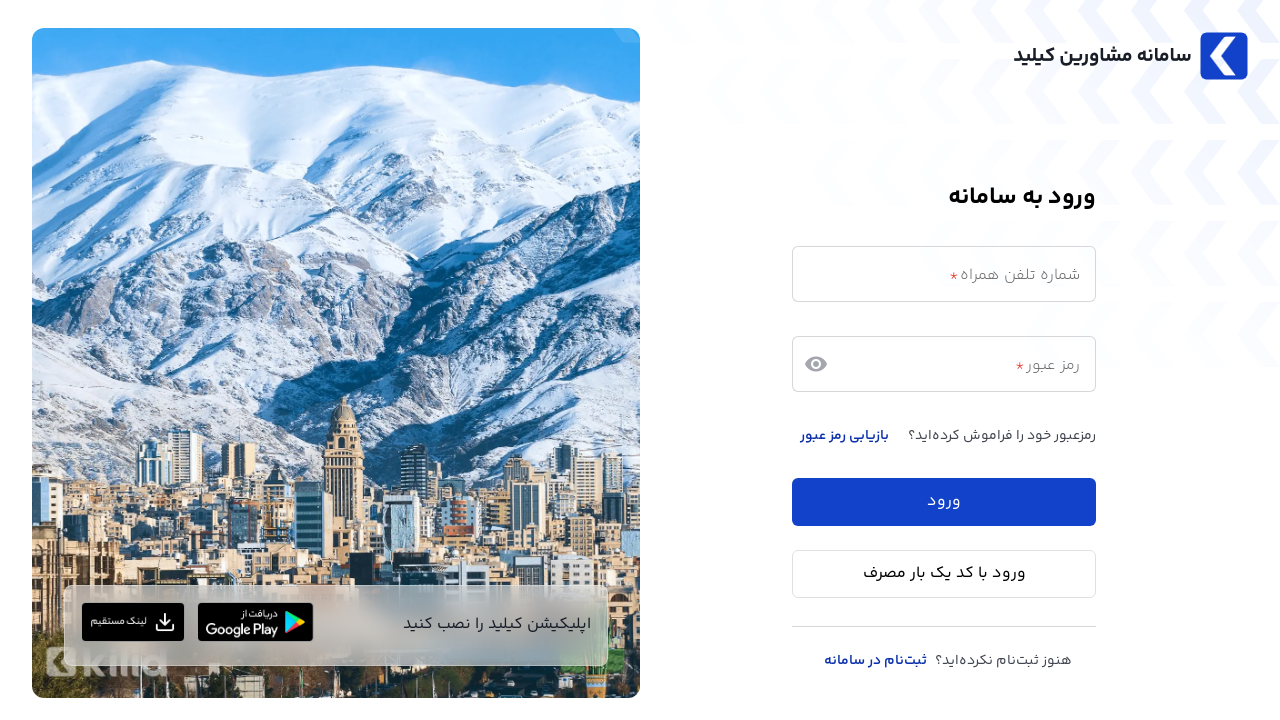

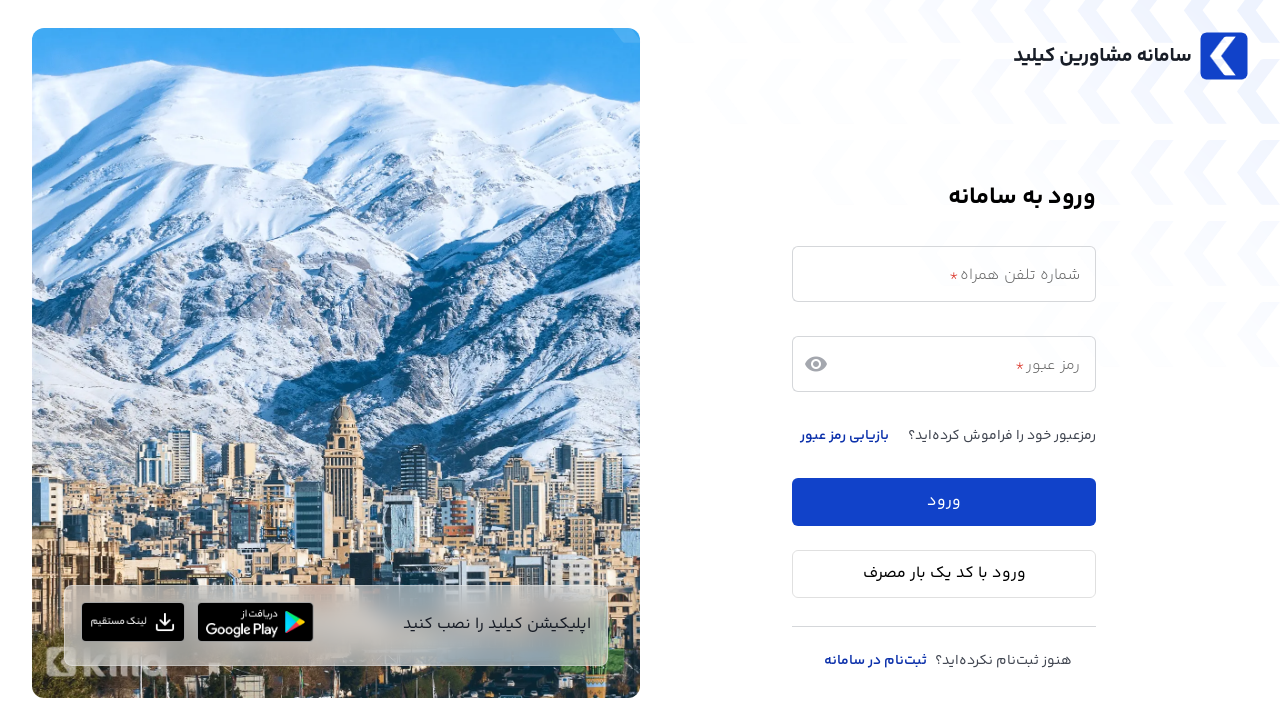